Tests table sorting functionality by clicking on the first column header and verifying that the items are displayed in sorted order

Starting URL: https://rahulshettyacademy.com/seleniumPractise/#/offers

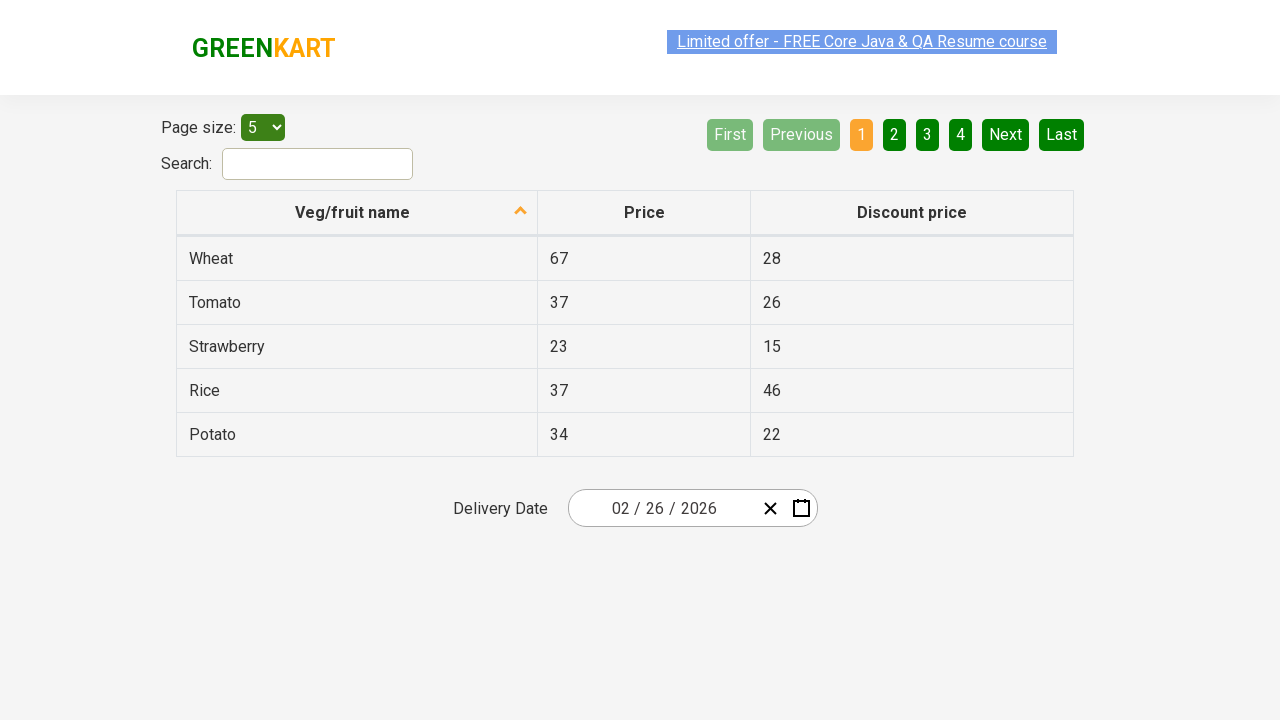

Navigated to the Selenium Practice offers page
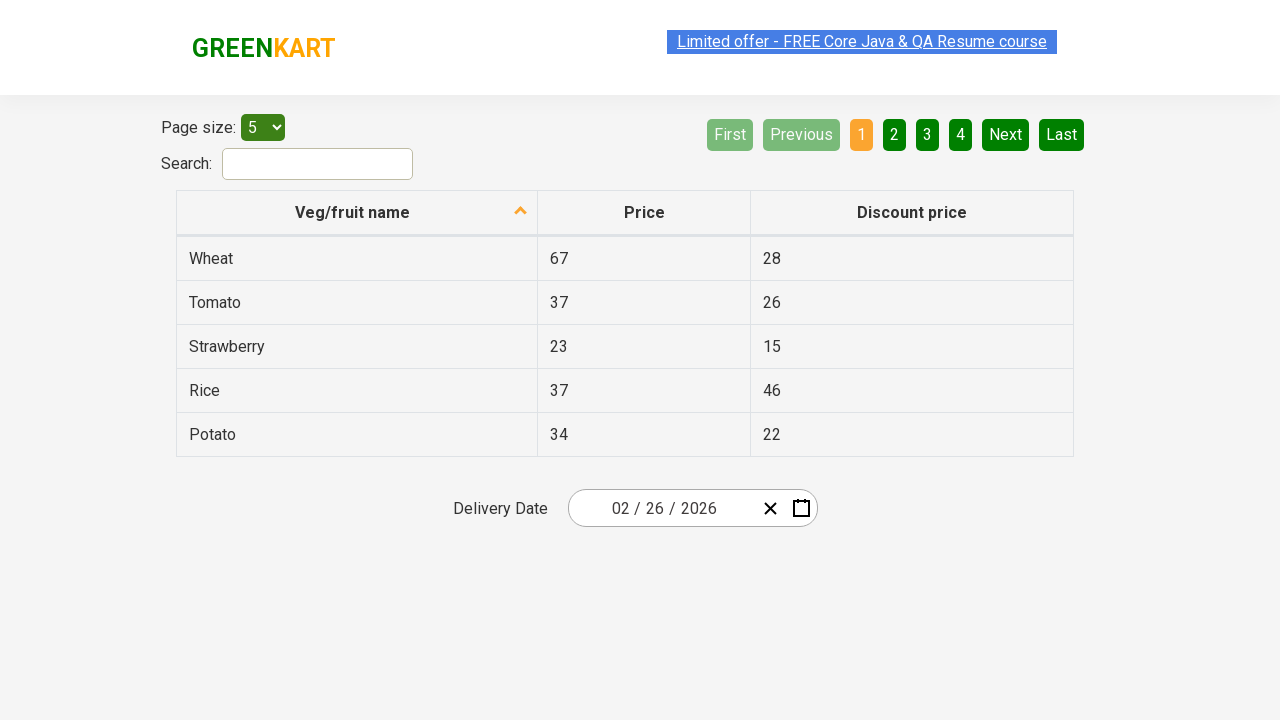

Clicked on the first column header to trigger sorting at (357, 213) on xpath=//tr/th[1]
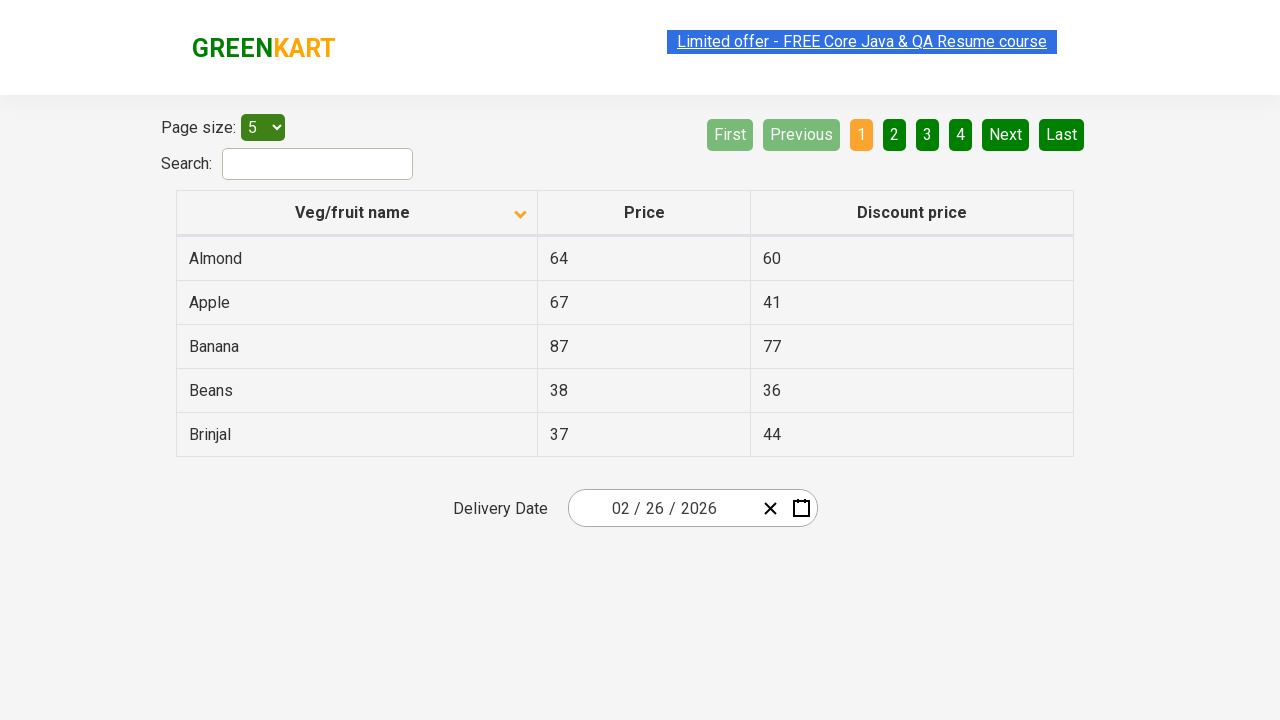

Retrieved all items from the first column of the table
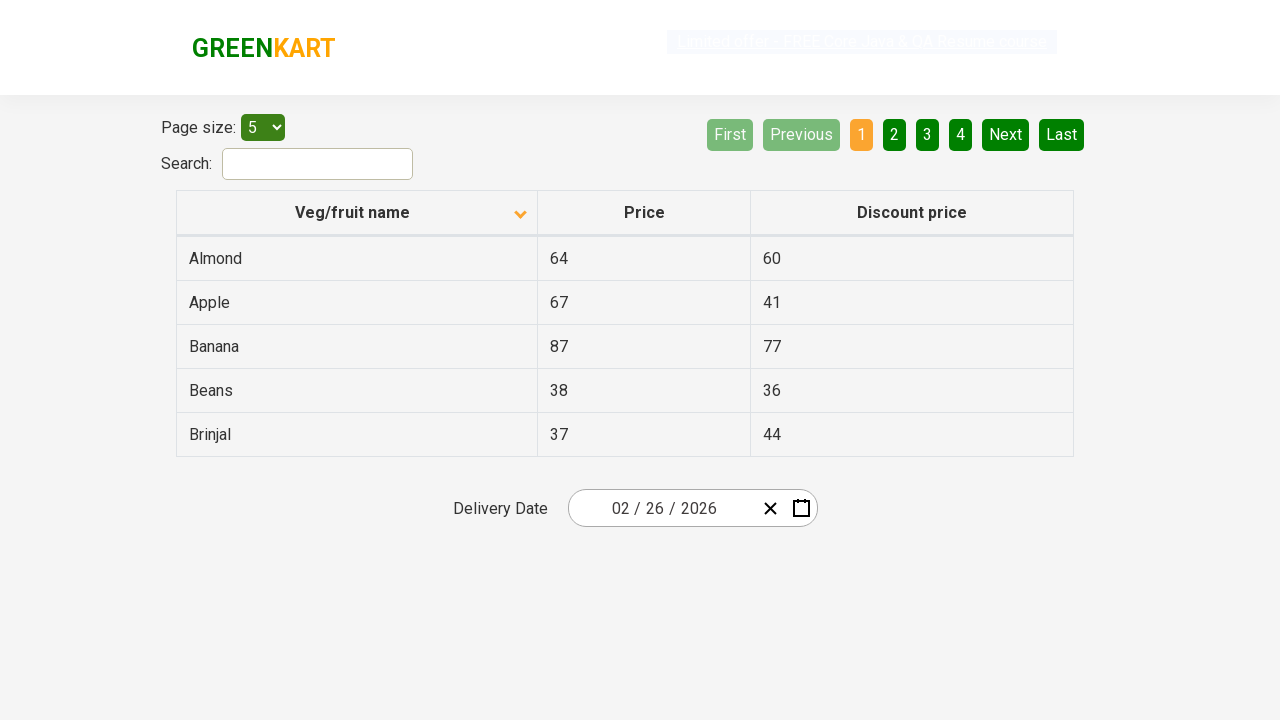

Verified that table items are sorted in ascending order
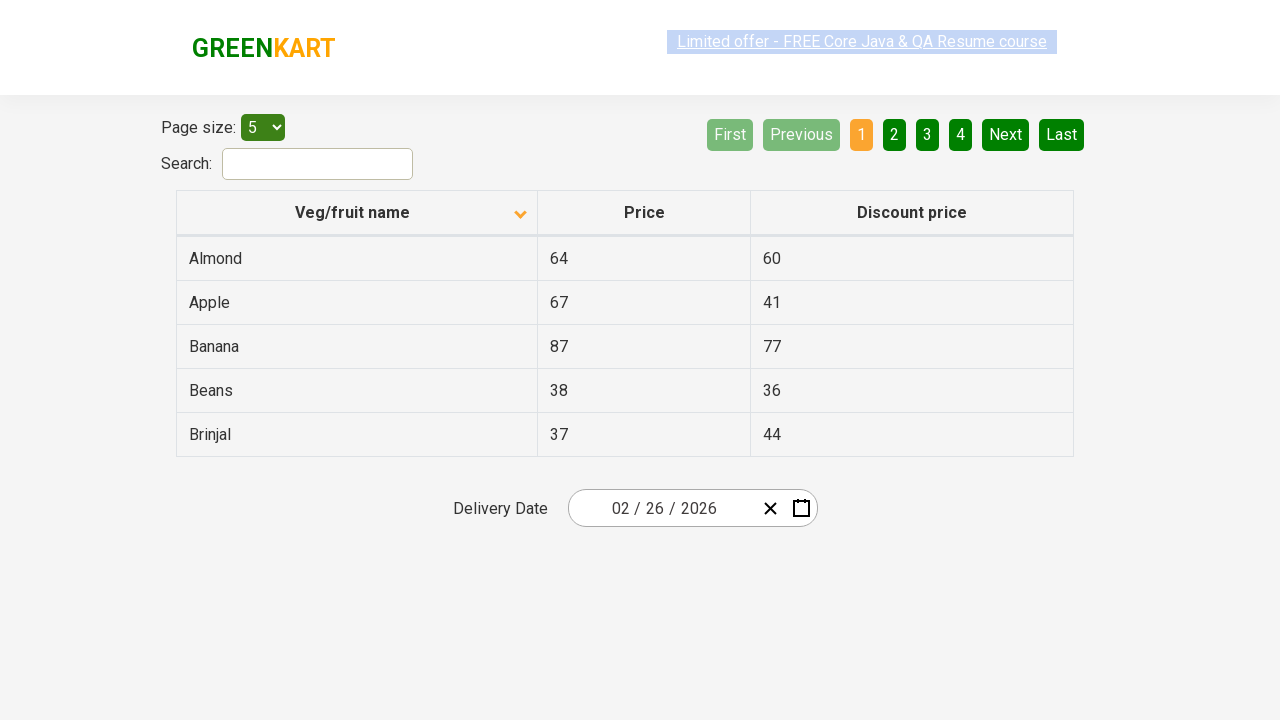

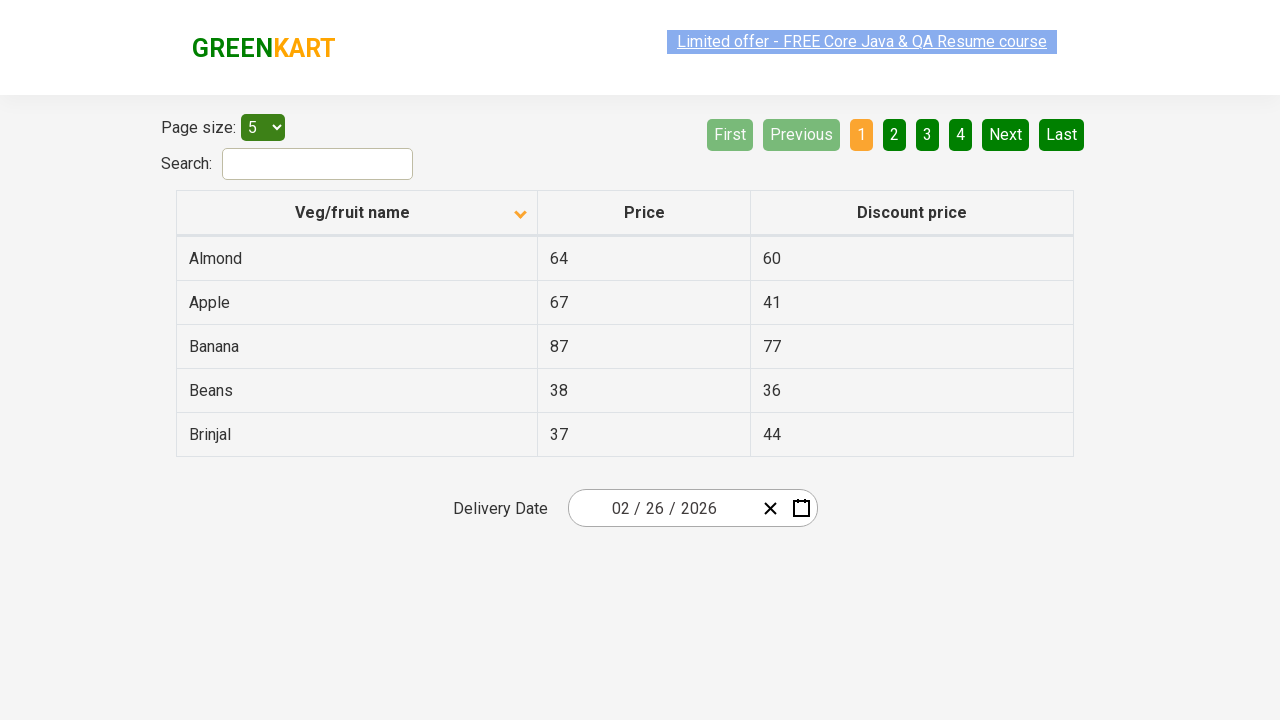